Opens Walla website and verifies the current URL matches expected value

Starting URL: https://www.walla.co.il

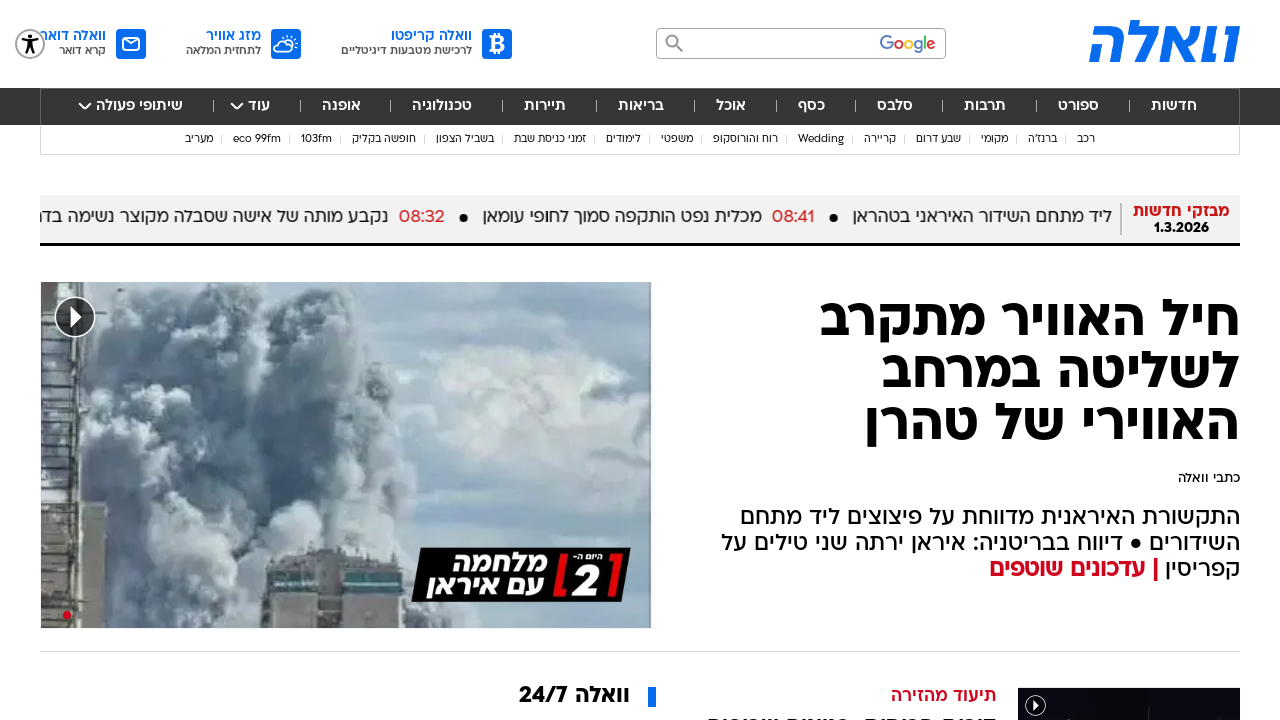

Waited for page to reach domcontentloaded state
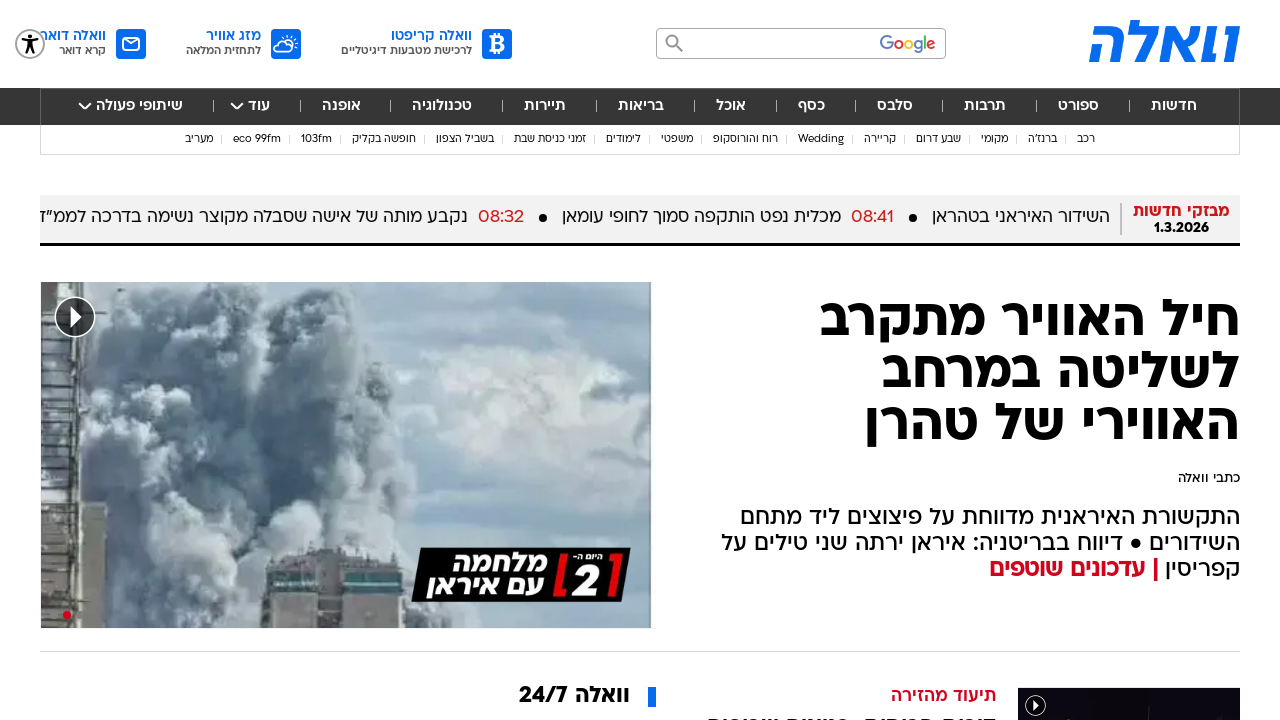

Verified current URL matches expected URL https://www.walla.co.il/
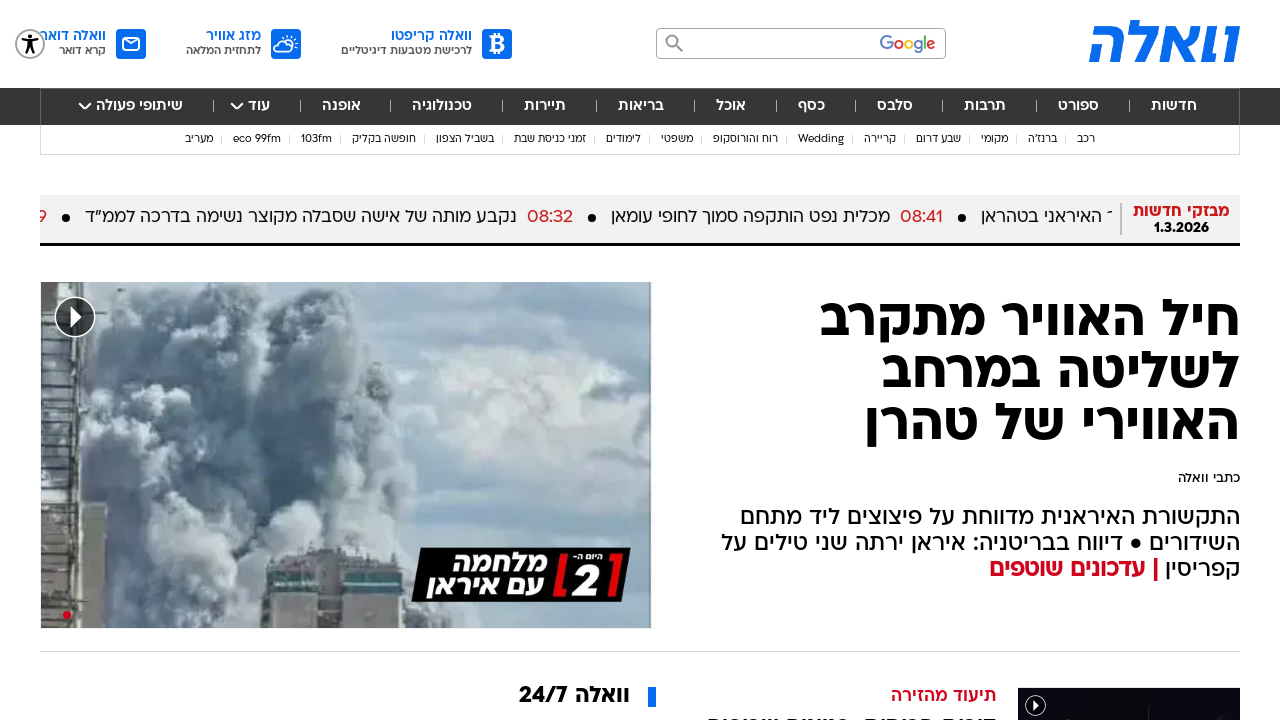

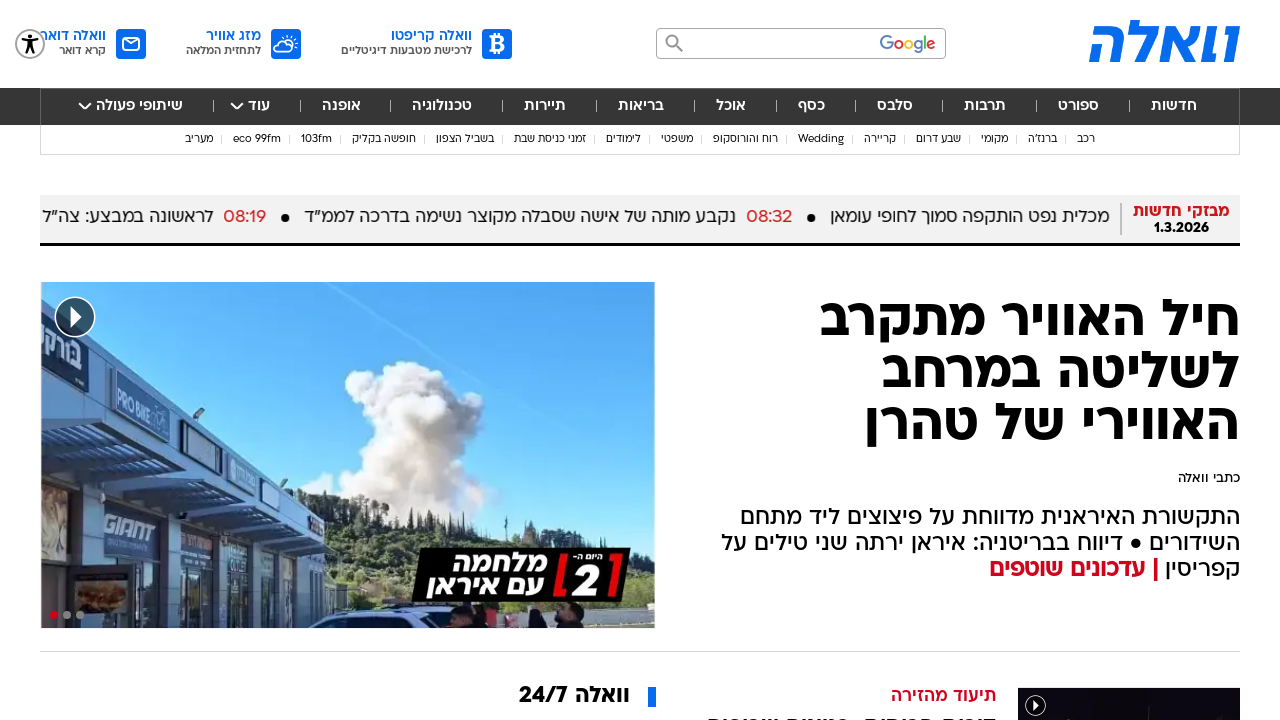